Tests the product carousel navigation by clicking the Next and Previous buttons on the homepage

Starting URL: https://www.demoblaze.com/

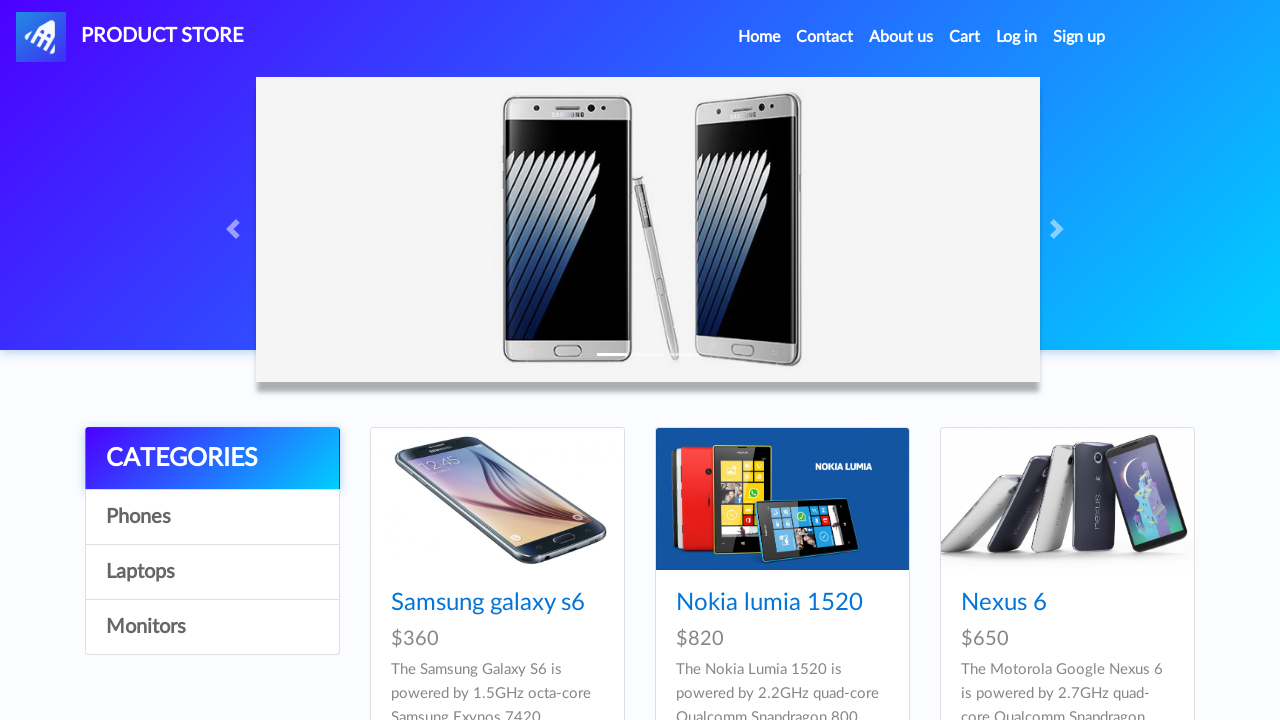

Clicked Next button to navigate carousel forward at (1166, 385) on button:has-text('Next')
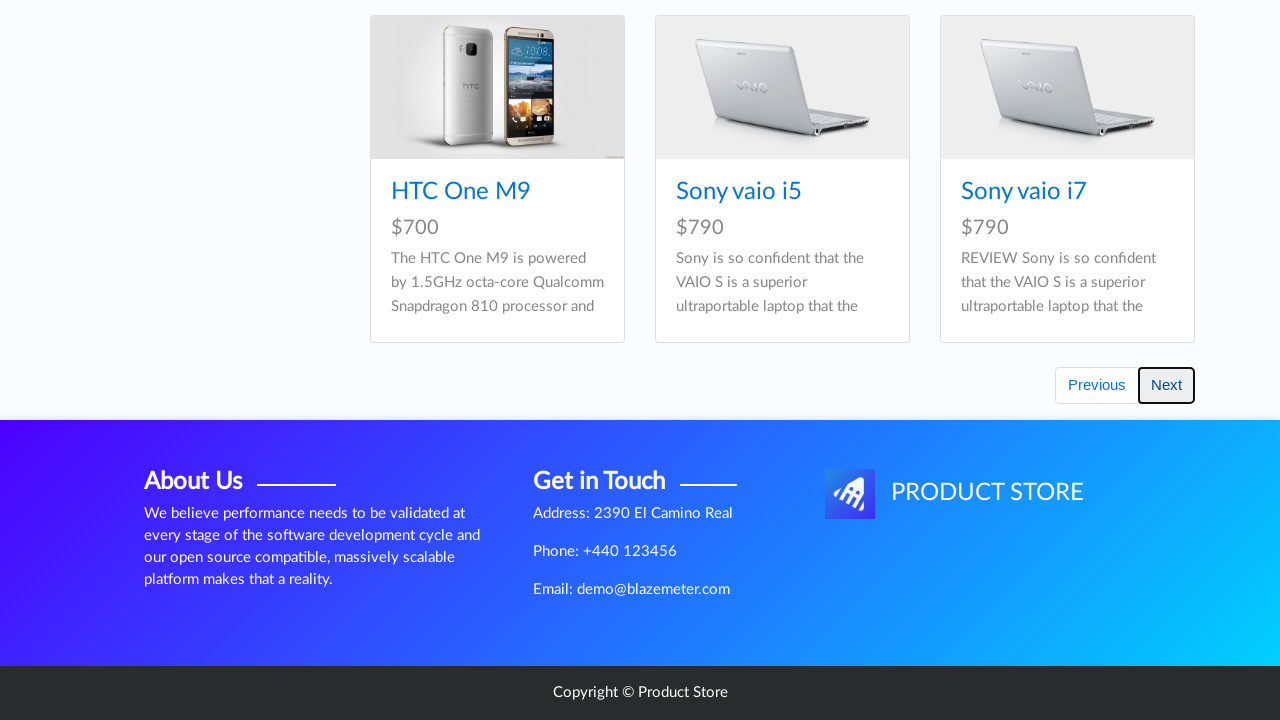

Waited 1 second for carousel transition animation to complete
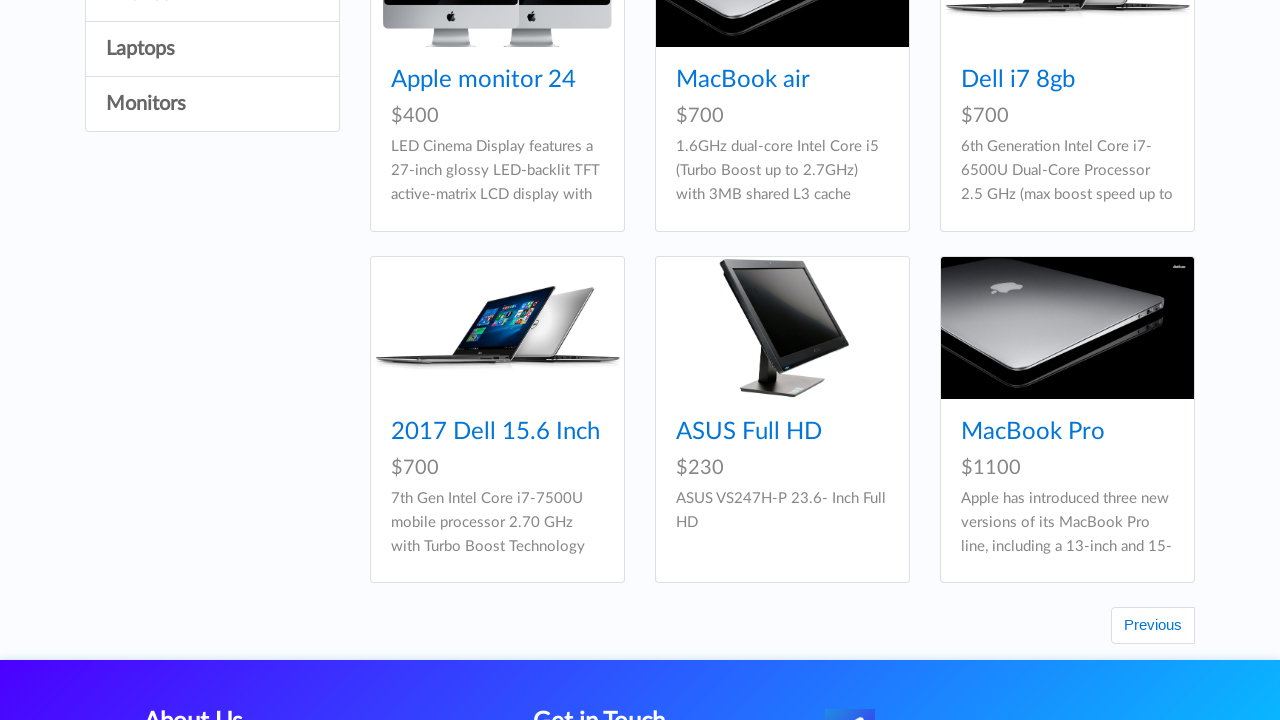

Clicked Previous button to navigate carousel backward at (1153, 626) on button:has-text('Previous')
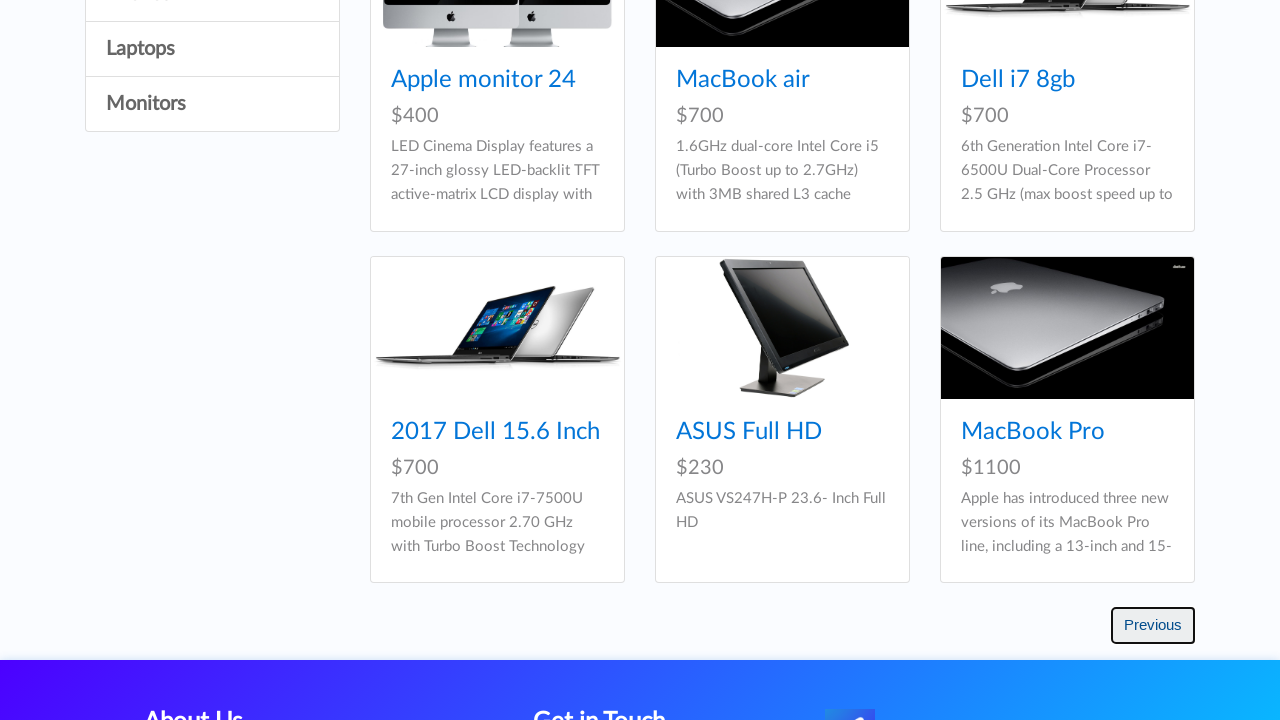

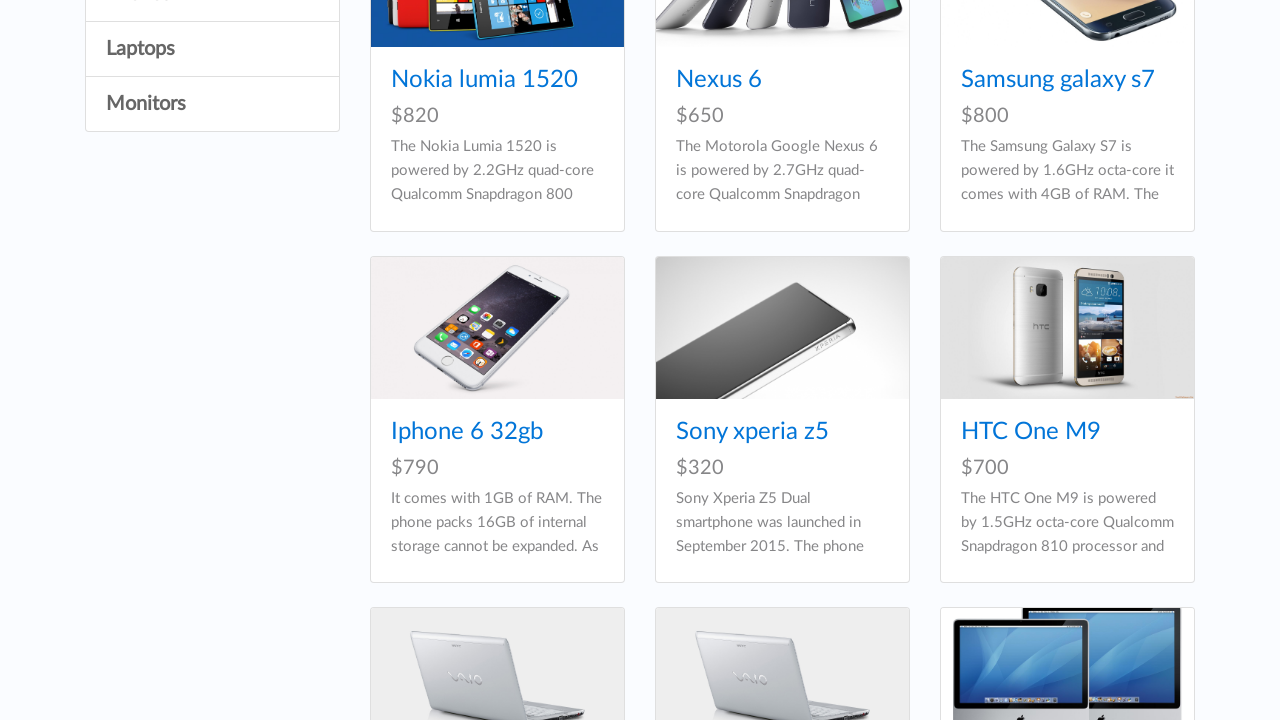